Tests alert handling functionality by clicking a button that triggers a confirmation alert, dismissing it, and verifying the result text

Starting URL: https://www.w3schools.com/js/tryit.asp?filename=tryjs_confirm

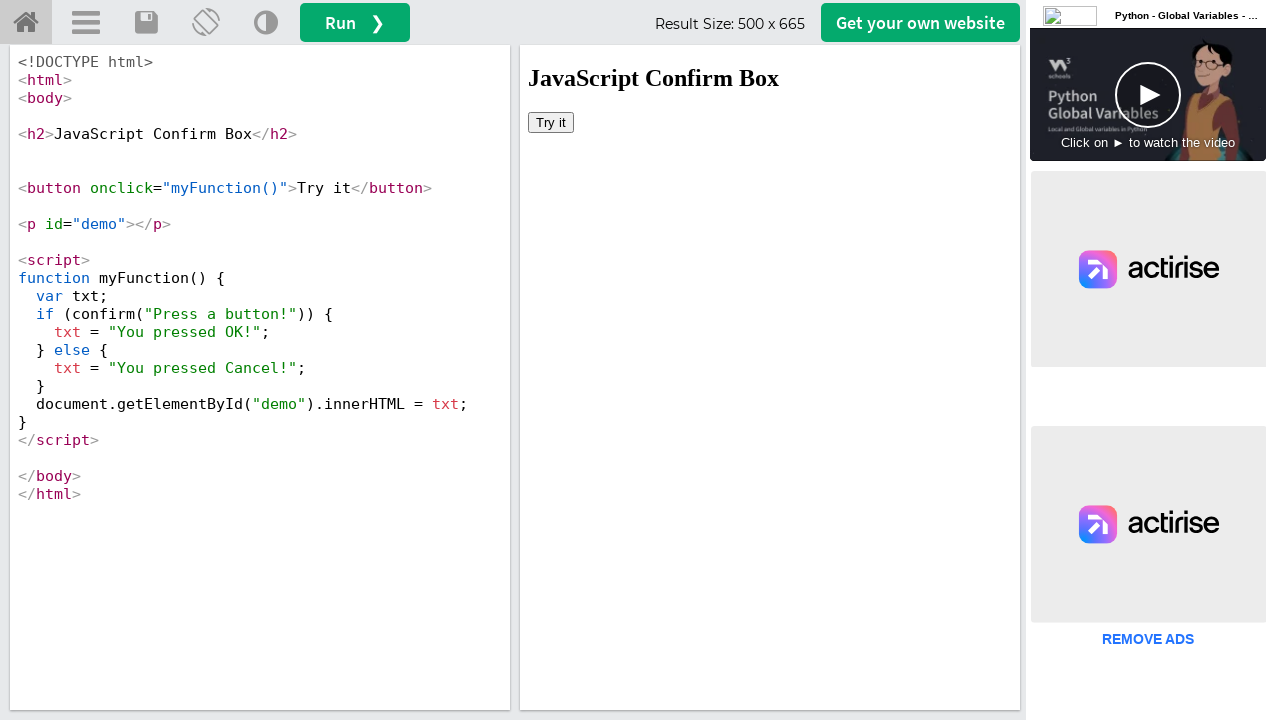

Located iframe with ID 'iframeResult' containing the demo
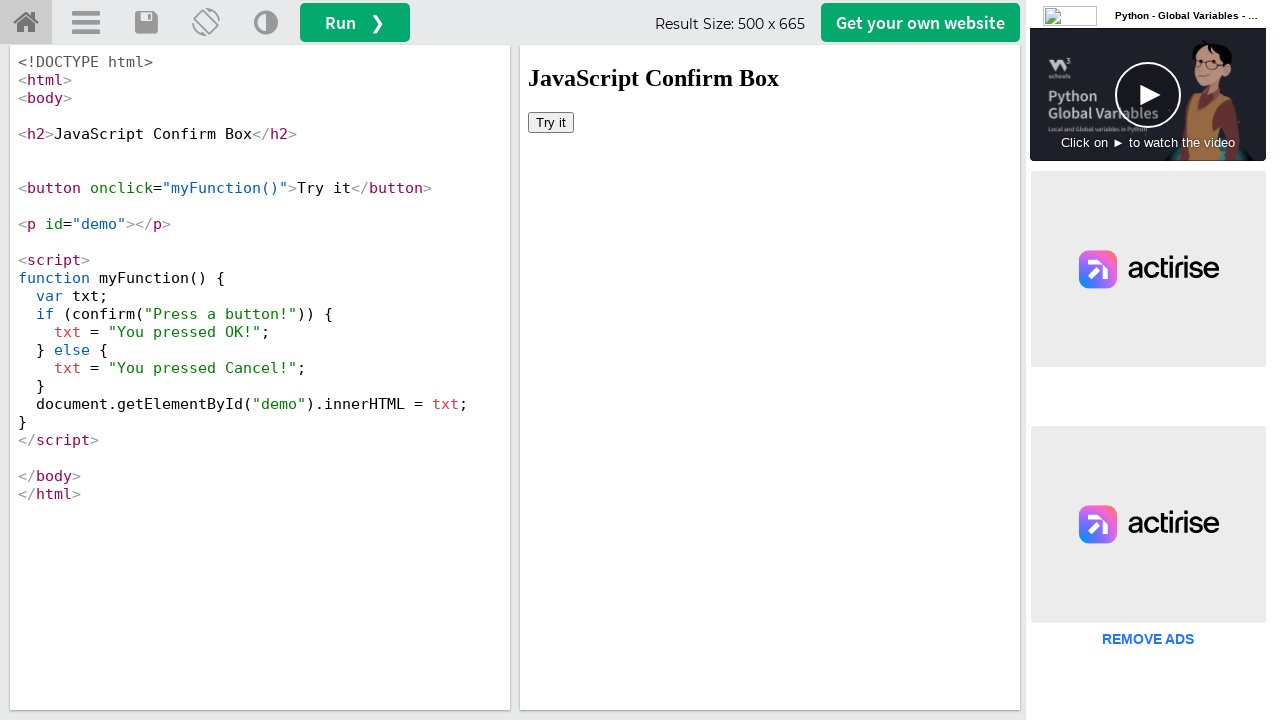

Clicked 'Try it' button to trigger confirmation alert at (551, 122) on iframe#iframeResult >> internal:control=enter-frame >> button:has-text('Try it')
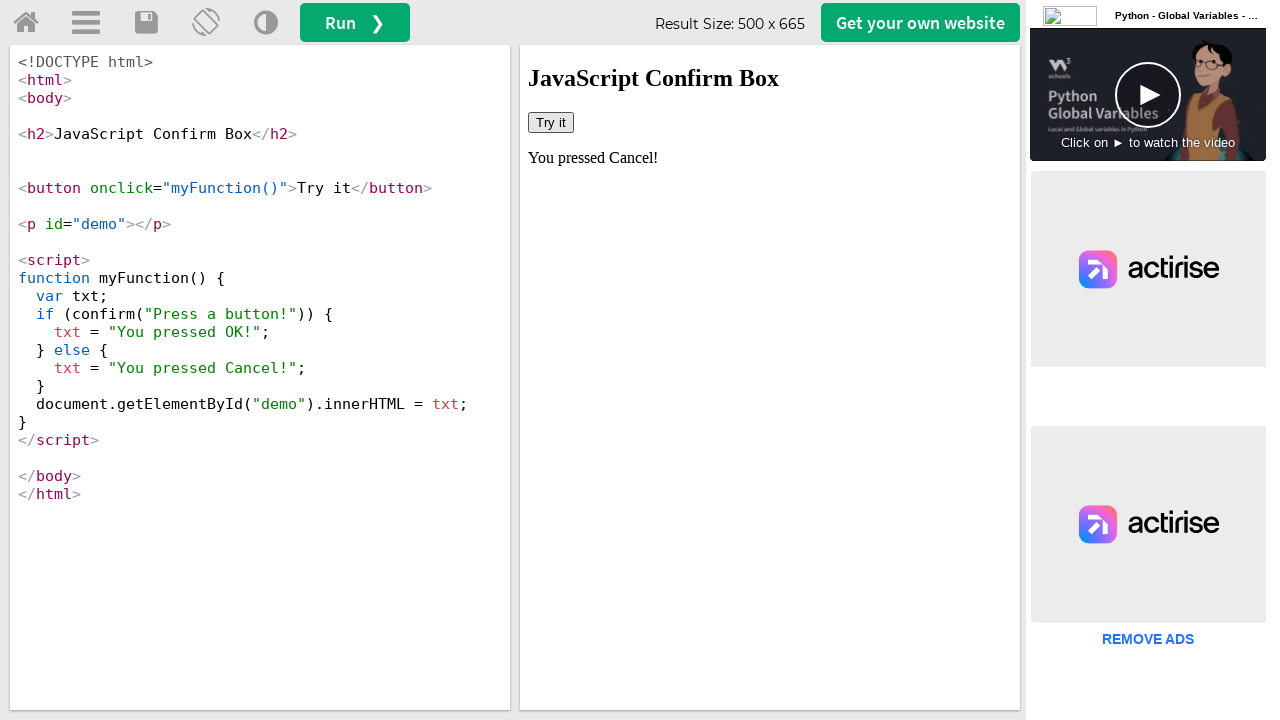

Set up dialog handler to dismiss confirmation alert
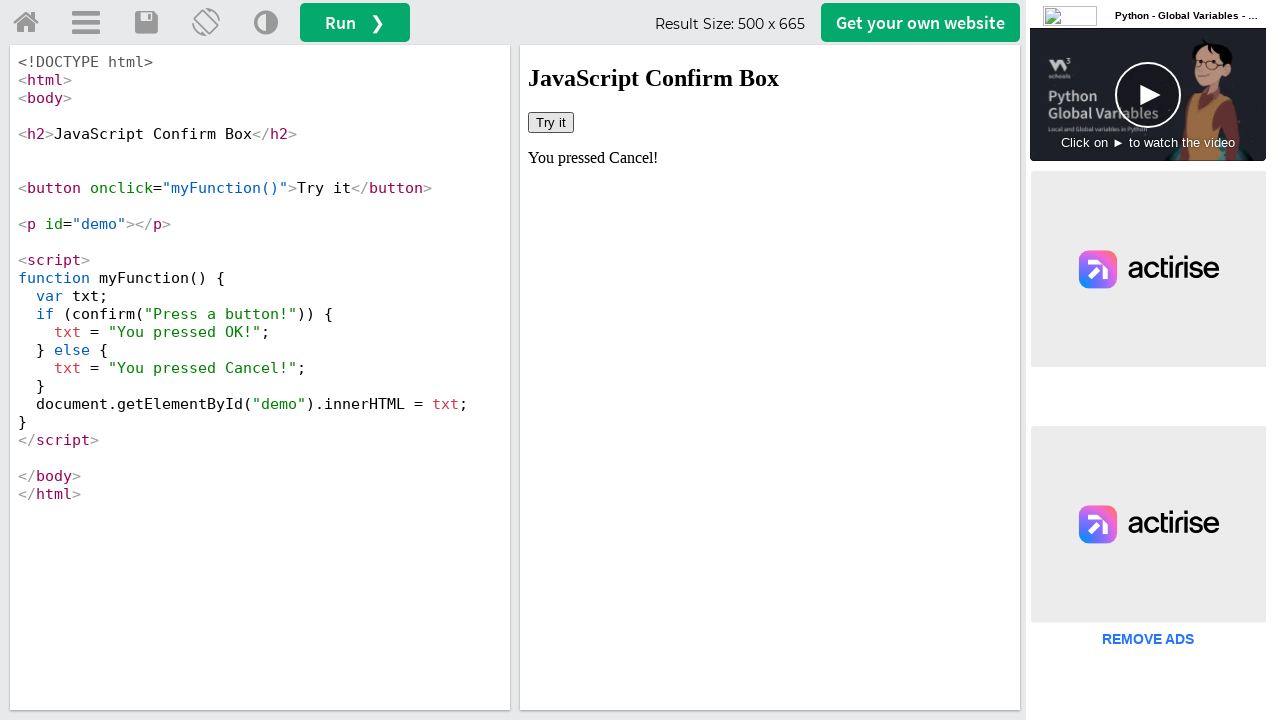

Retrieved result text from #demo element
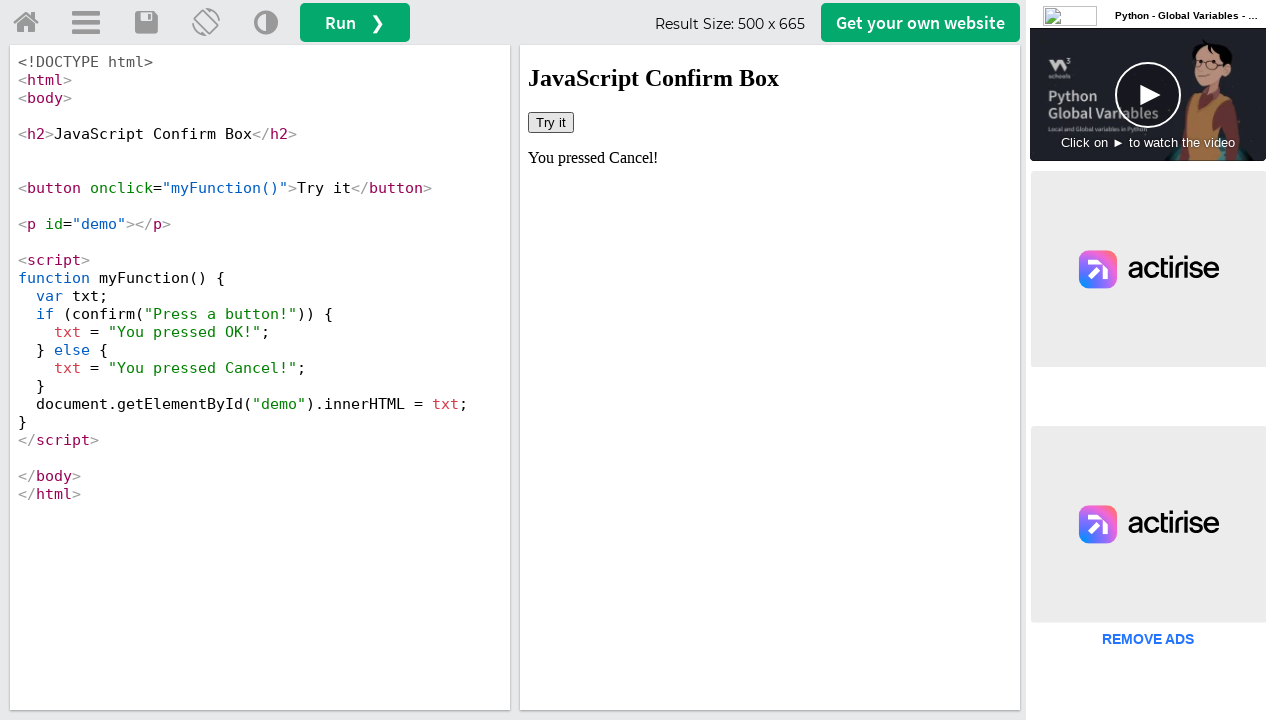

Alert was dismissed successfully - 'Cancel' text found in result
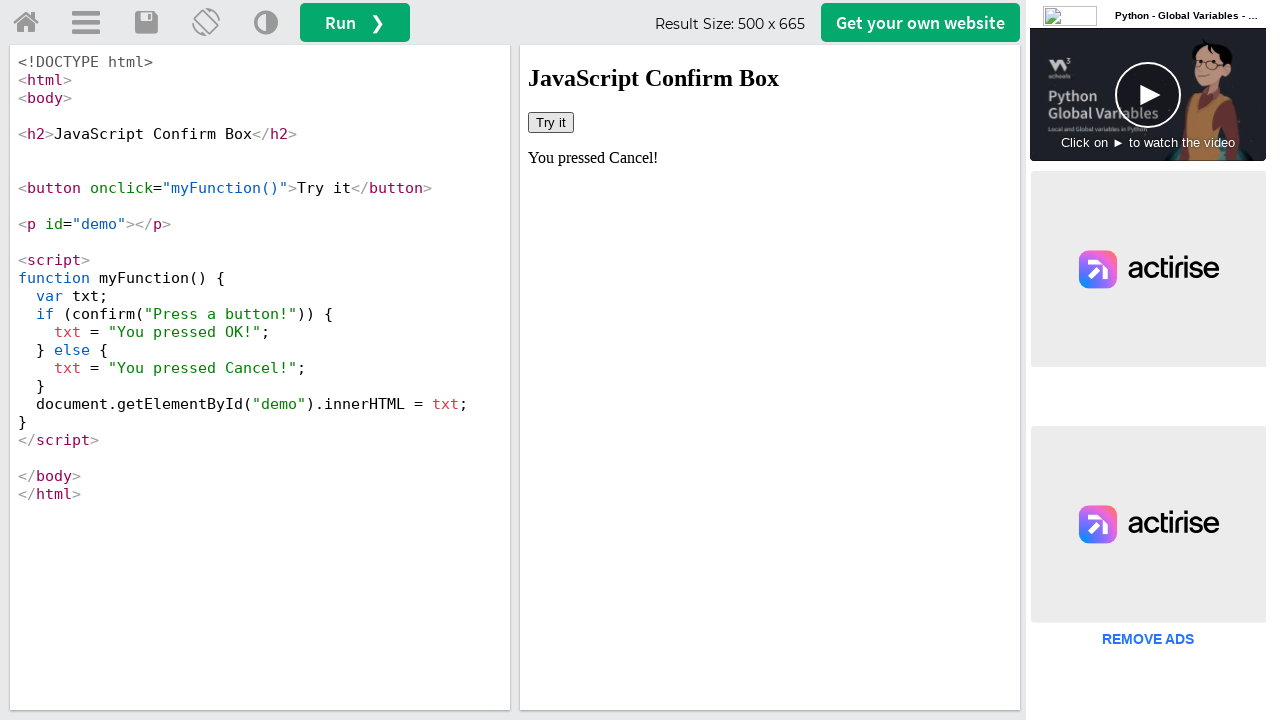

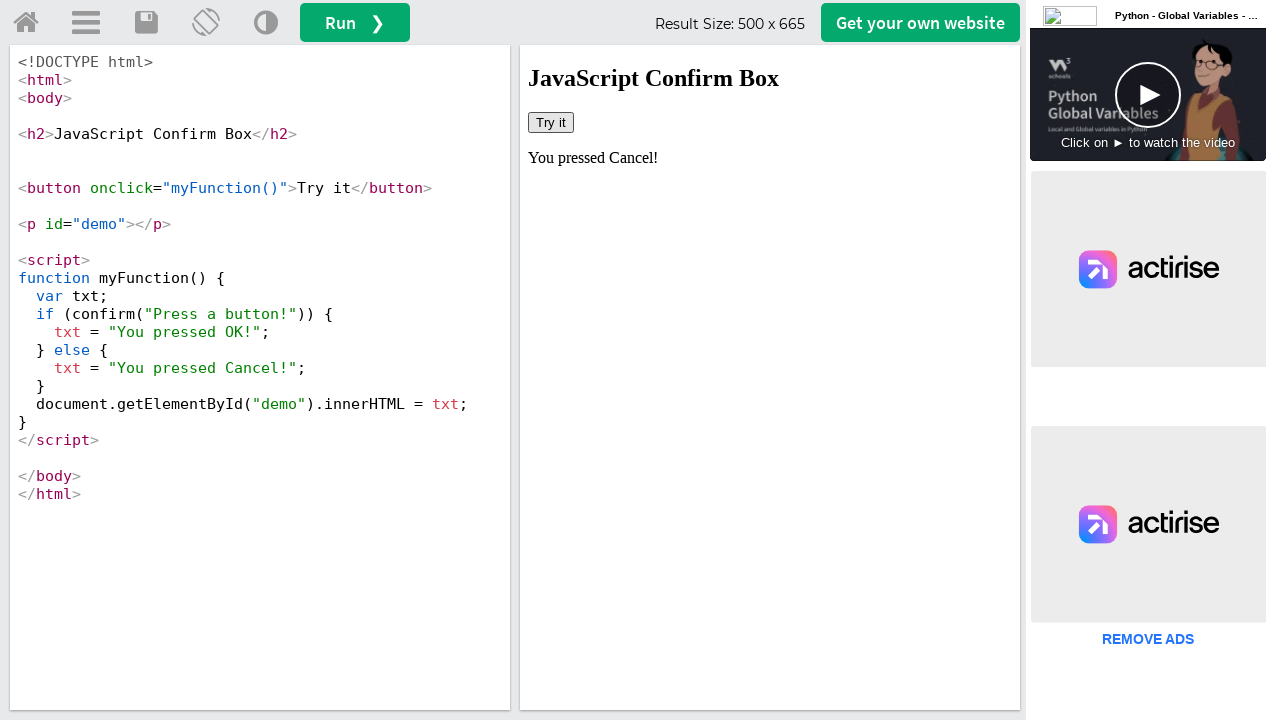